Tests opening the DSAlgo portal application, clicking the "Get Started" button, and verifying navigation to the home page.

Starting URL: https://dsportalapp.herokuapp.com

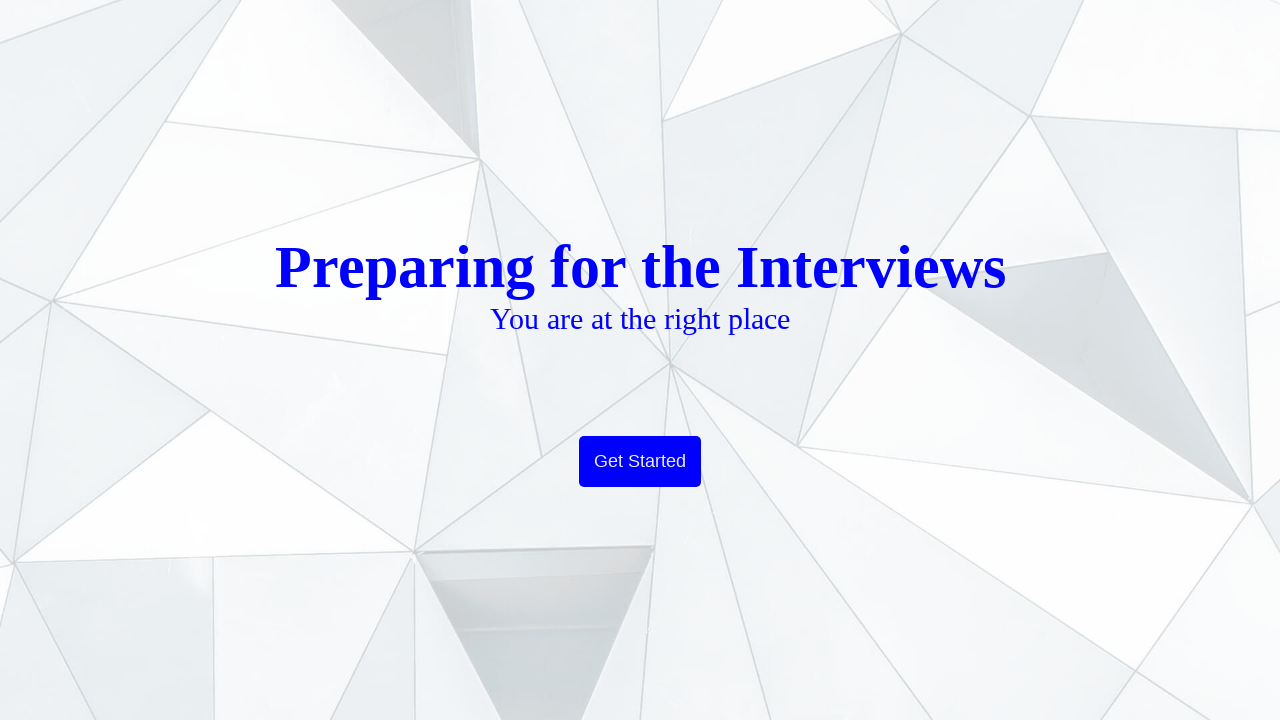

Waited for page to load (domcontentloaded)
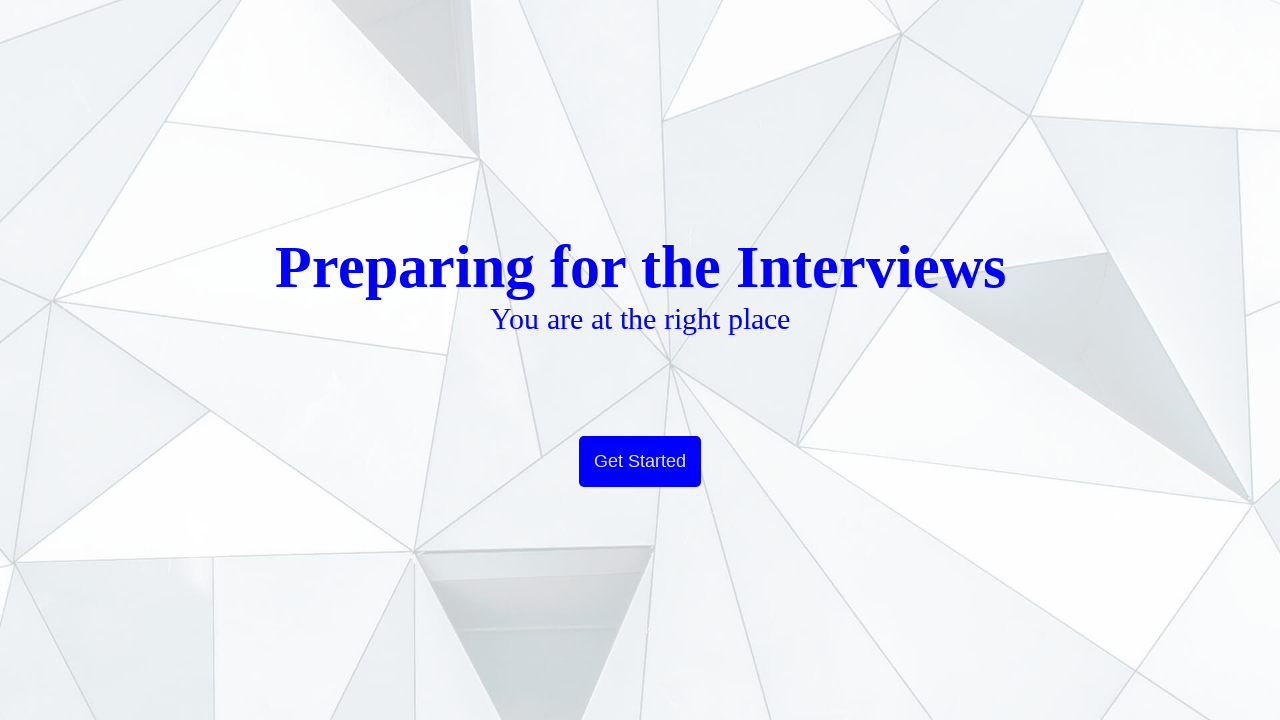

Clicked the 'Get Started' button at (640, 462) on button:has-text('Get Started'), a:has-text('Get Started'), [class*='get-started'
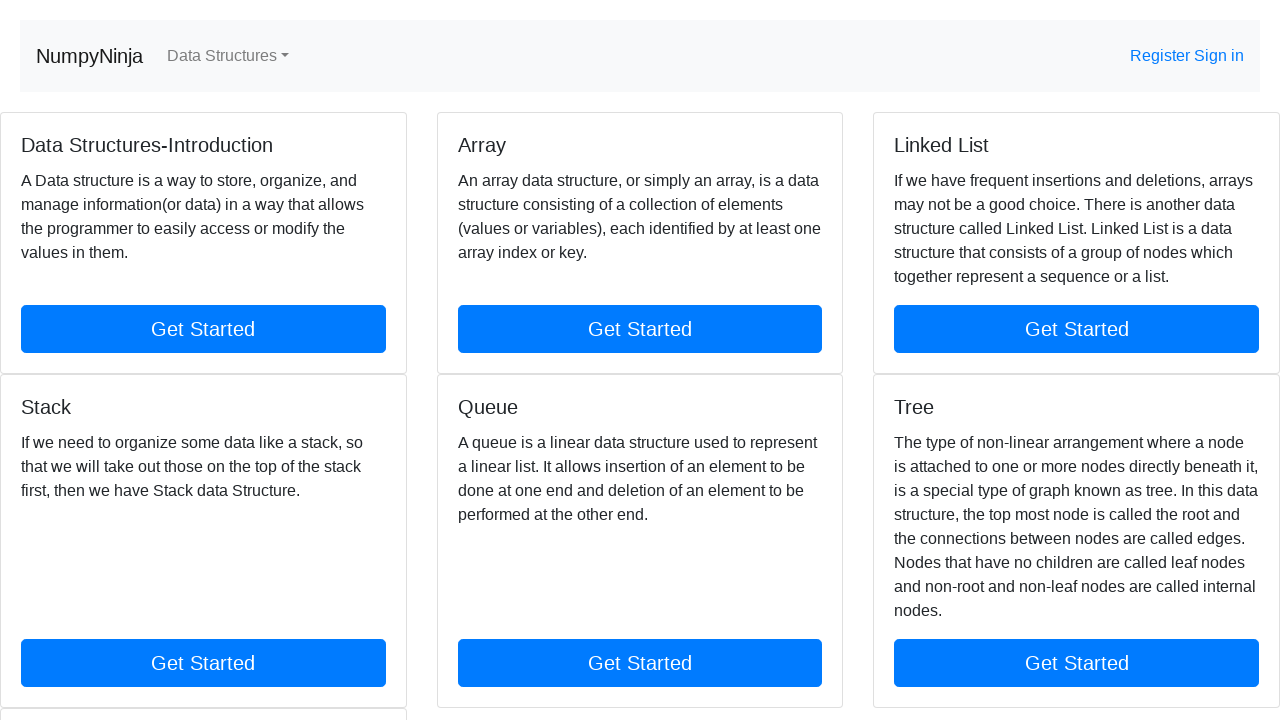

Waited for home page to load (domcontentloaded)
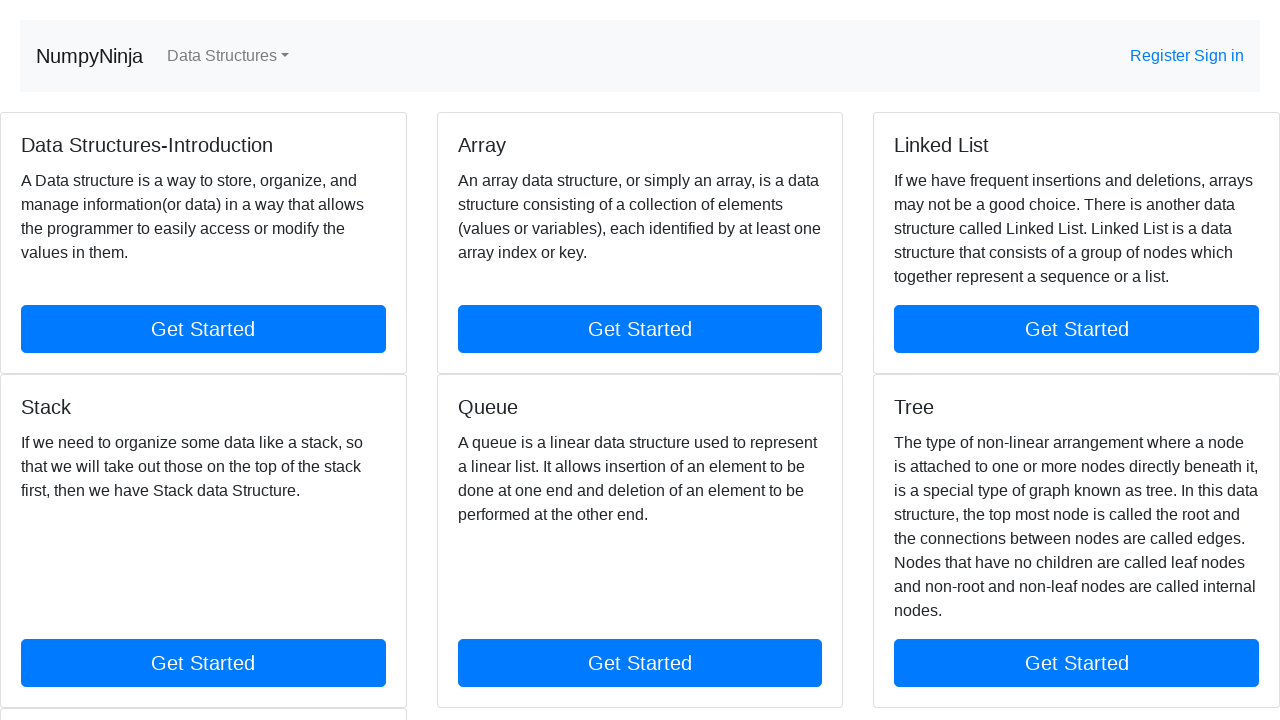

Verified navigation to home page by URL matching '**/home**'
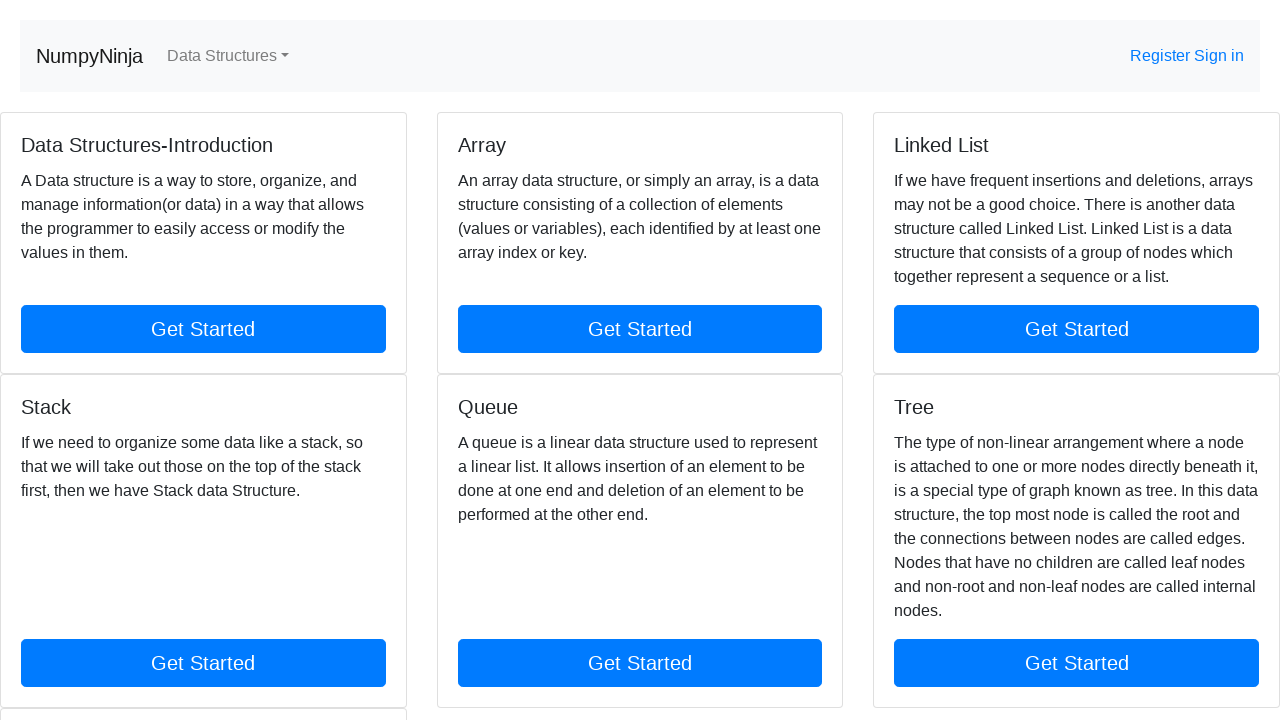

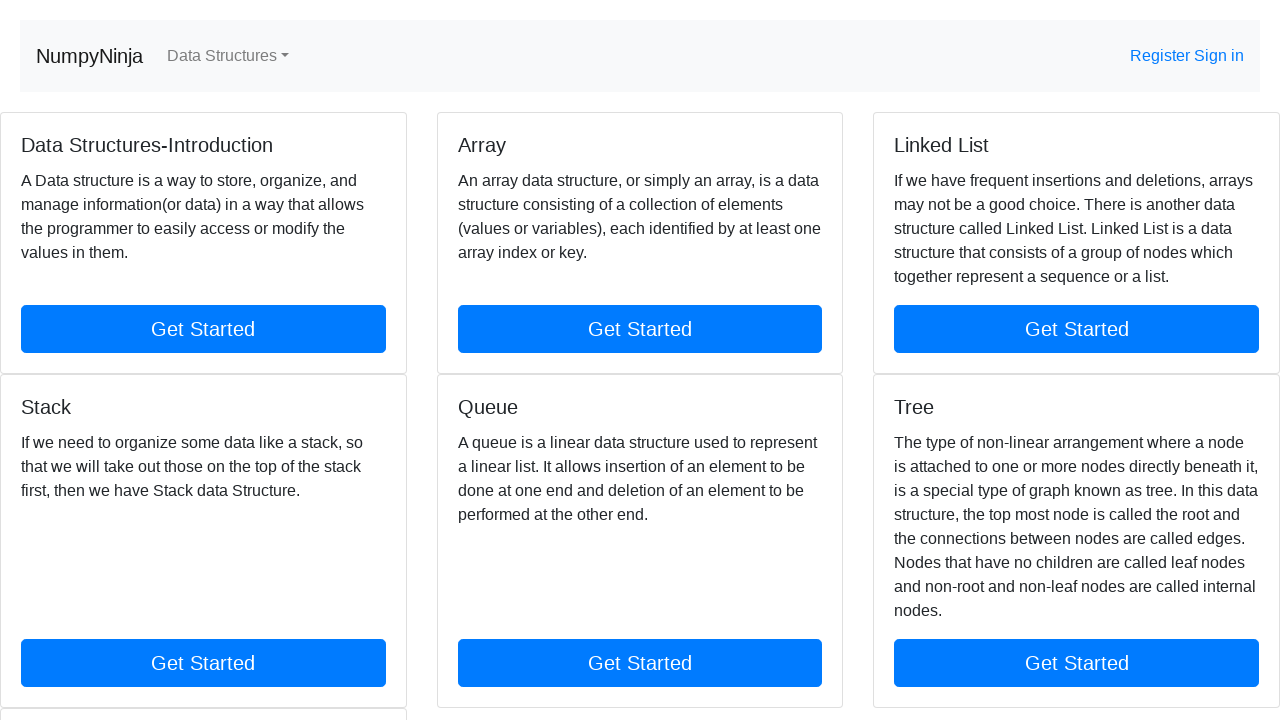